Tests static dropdown functionality by selecting options using index and visible text methods on a currency dropdown

Starting URL: https://rahulshettyacademy.com/dropdownsPractise/

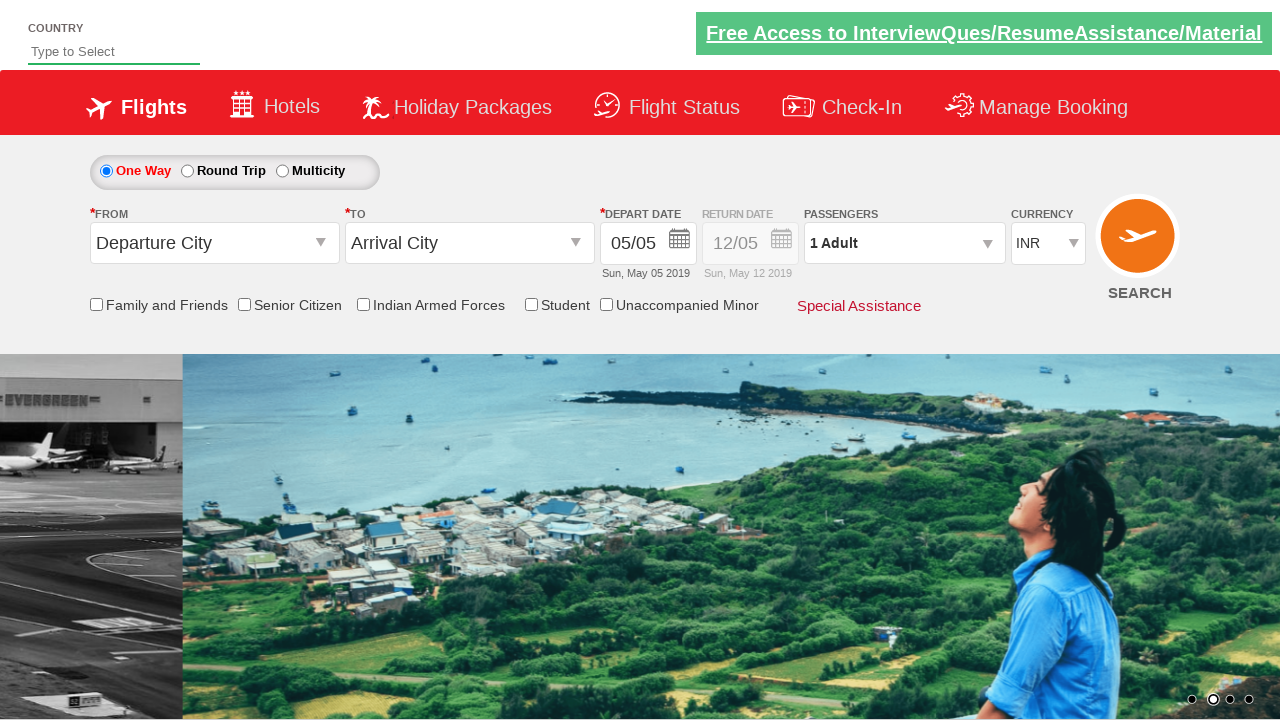

Selected 4th option (index 3) from currency dropdown on #ctl00_mainContent_DropDownListCurrency
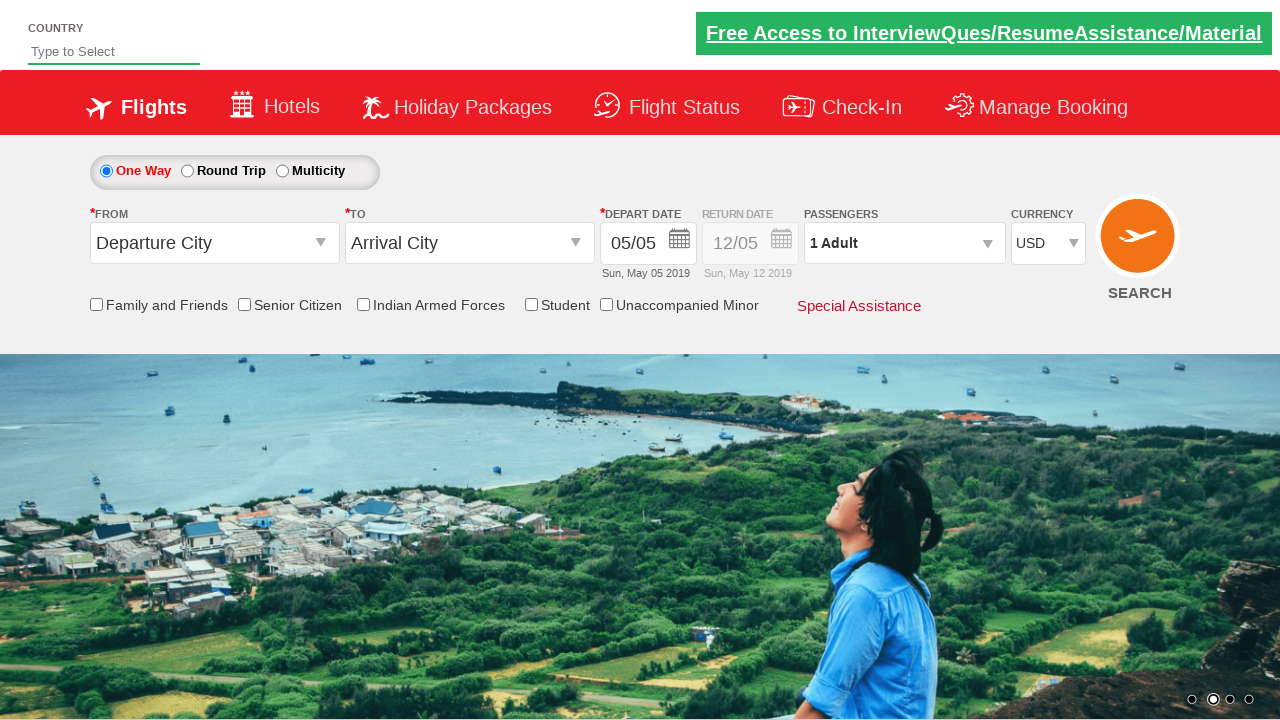

Selected 'AED' option from currency dropdown by visible text on #ctl00_mainContent_DropDownListCurrency
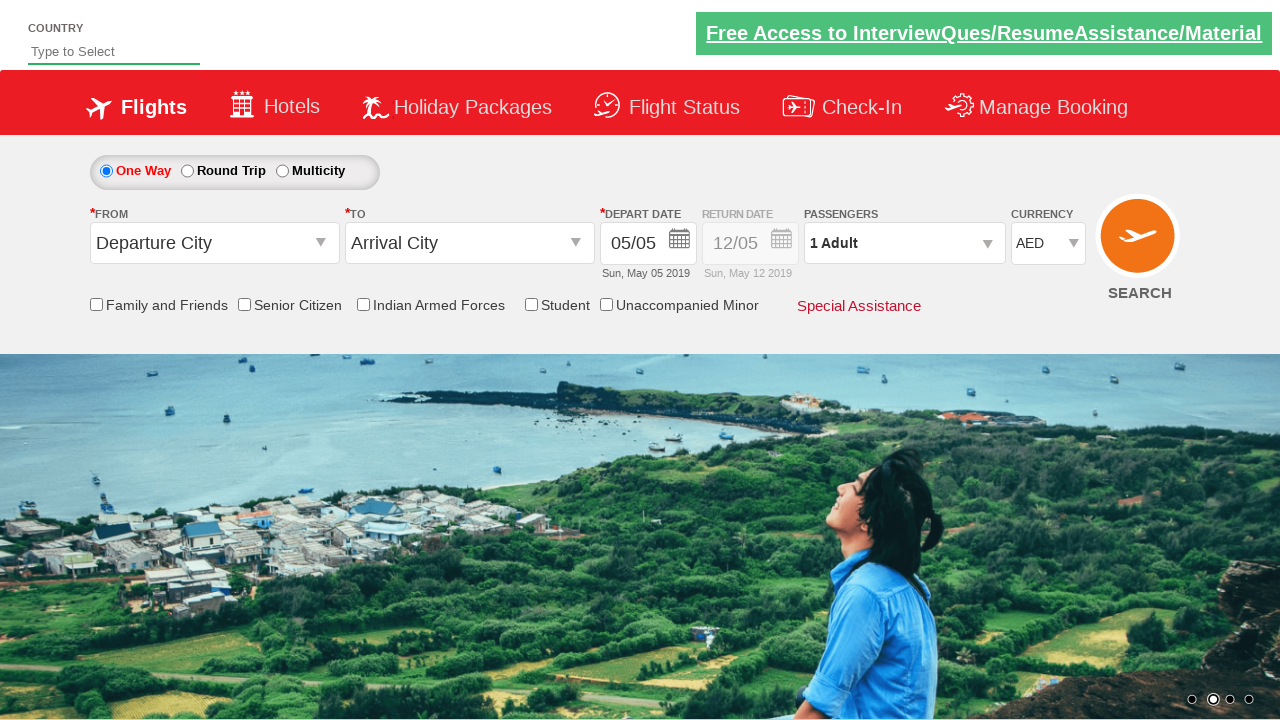

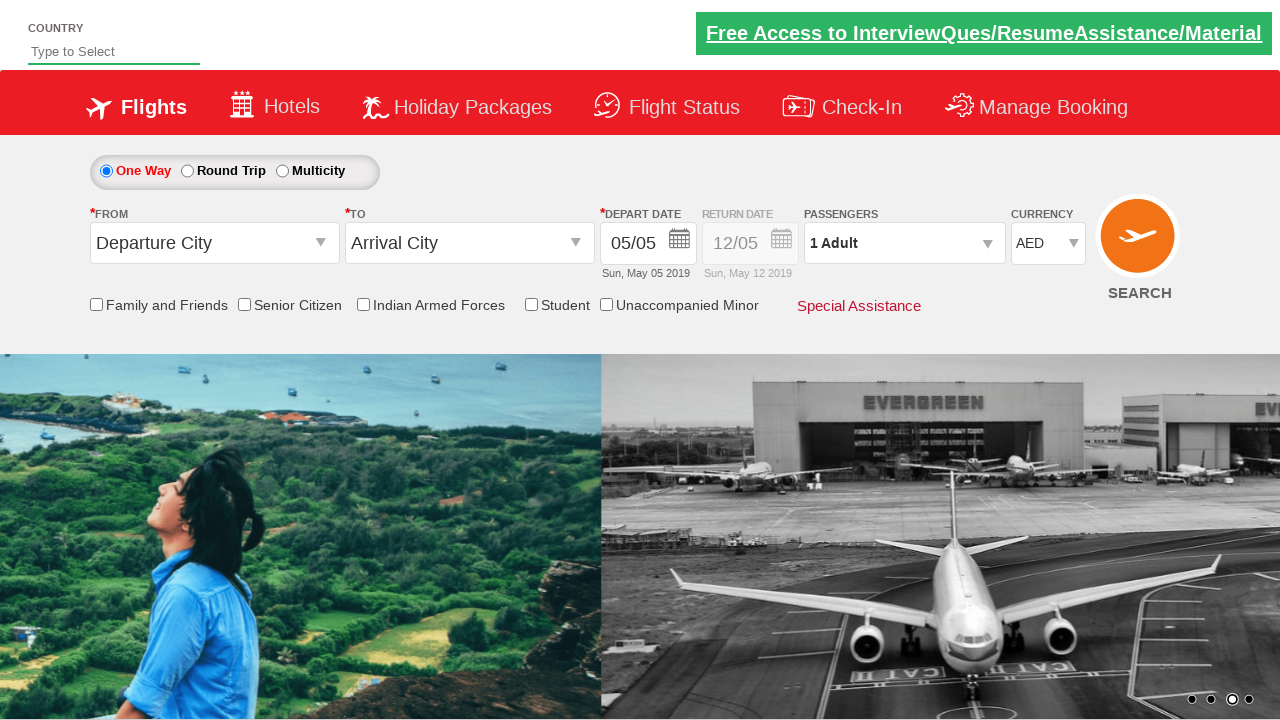